Tests email field format validation by entering both invalid and valid email formats

Starting URL: https://cac-tat.s3.eu-central-1.amazonaws.com/index.html

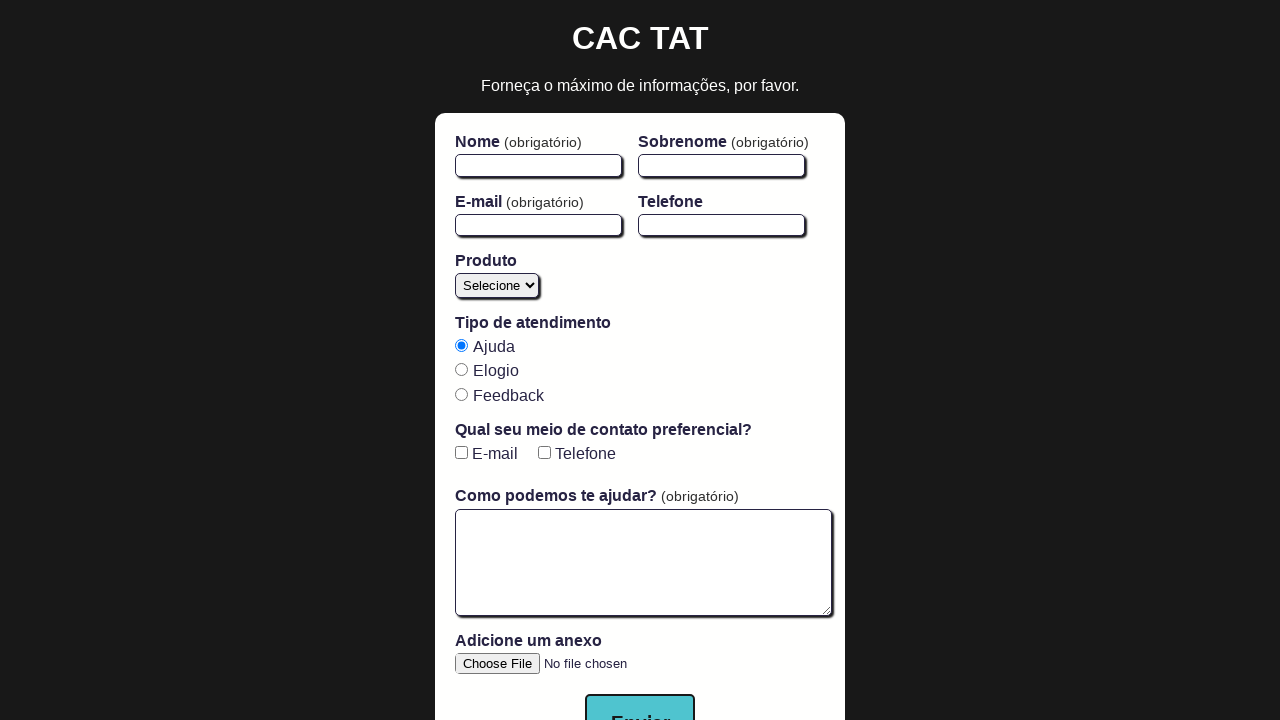

Waited for email field to be visible
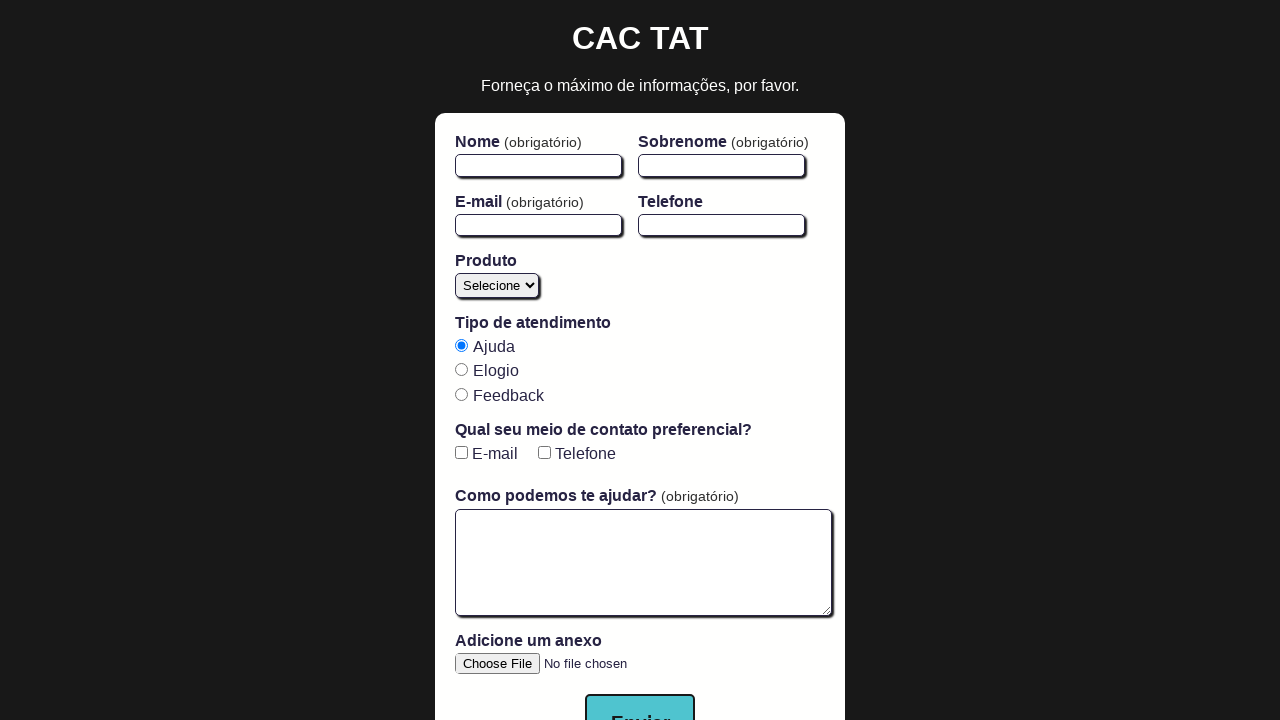

Filled email field with invalid format 'invalid-email' on #email
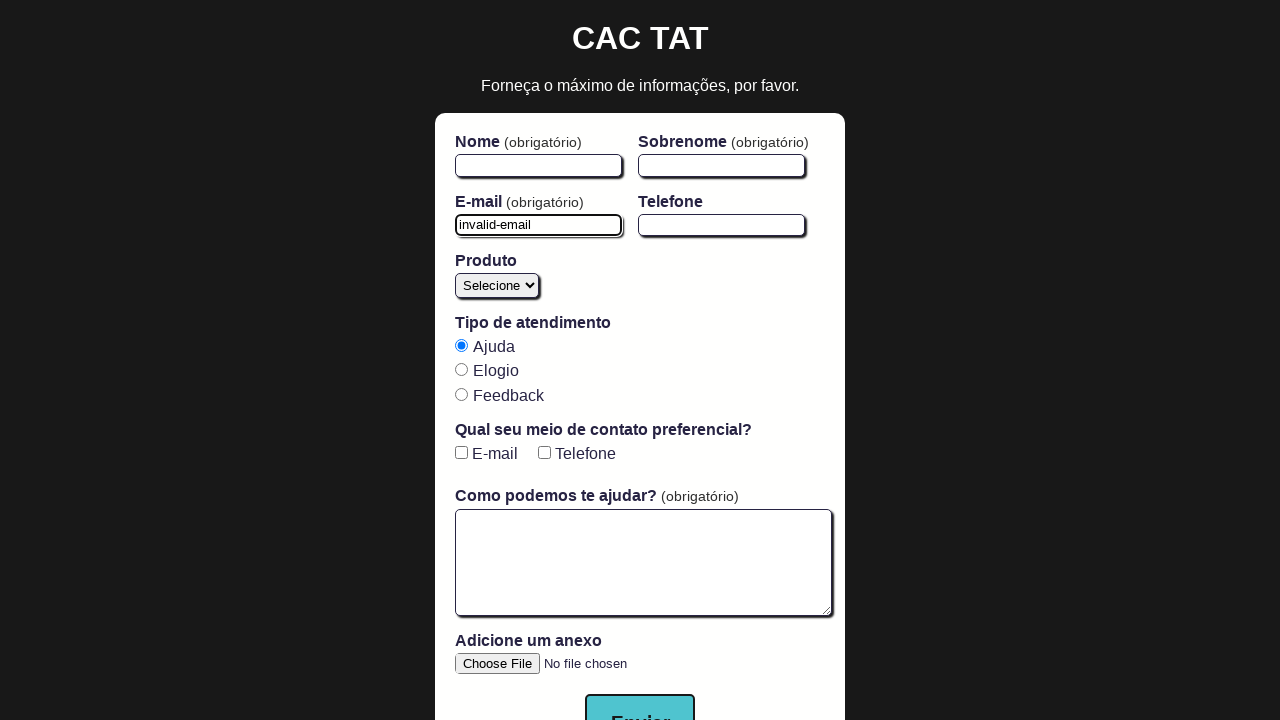

Asserted email field contains 'invalid-email'
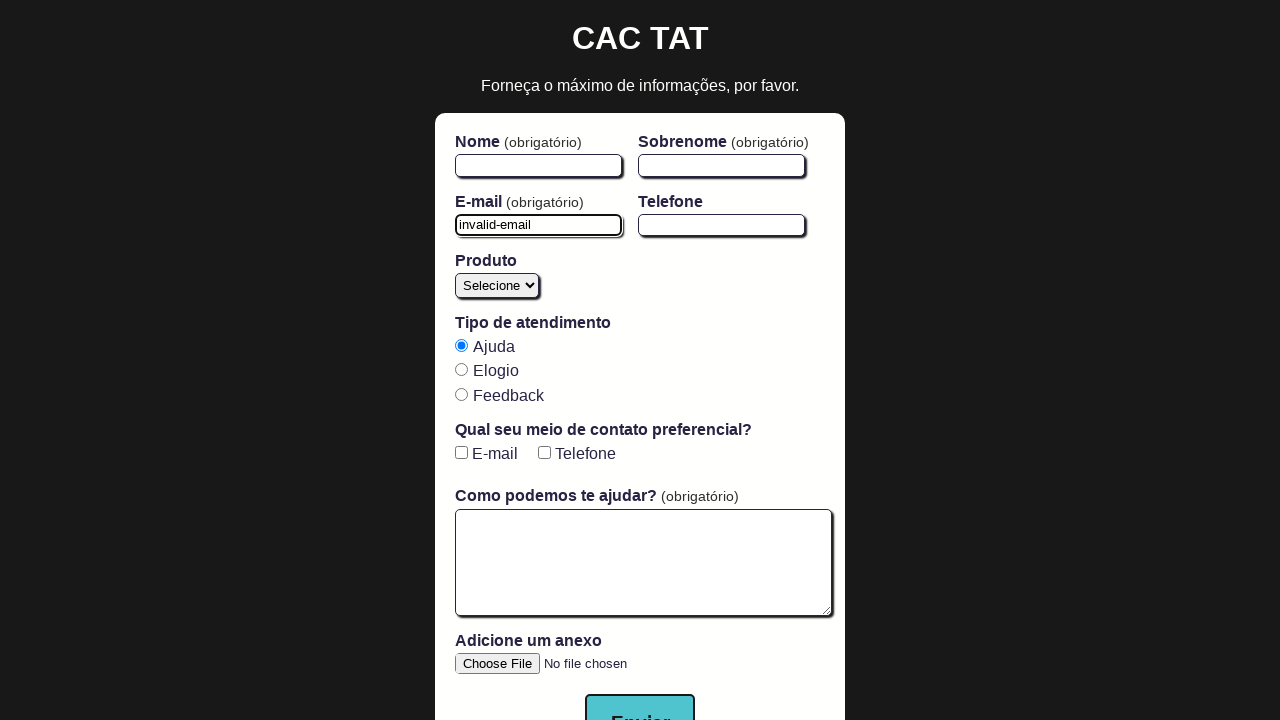

Filled email field with valid format 'valid@example.com' on #email
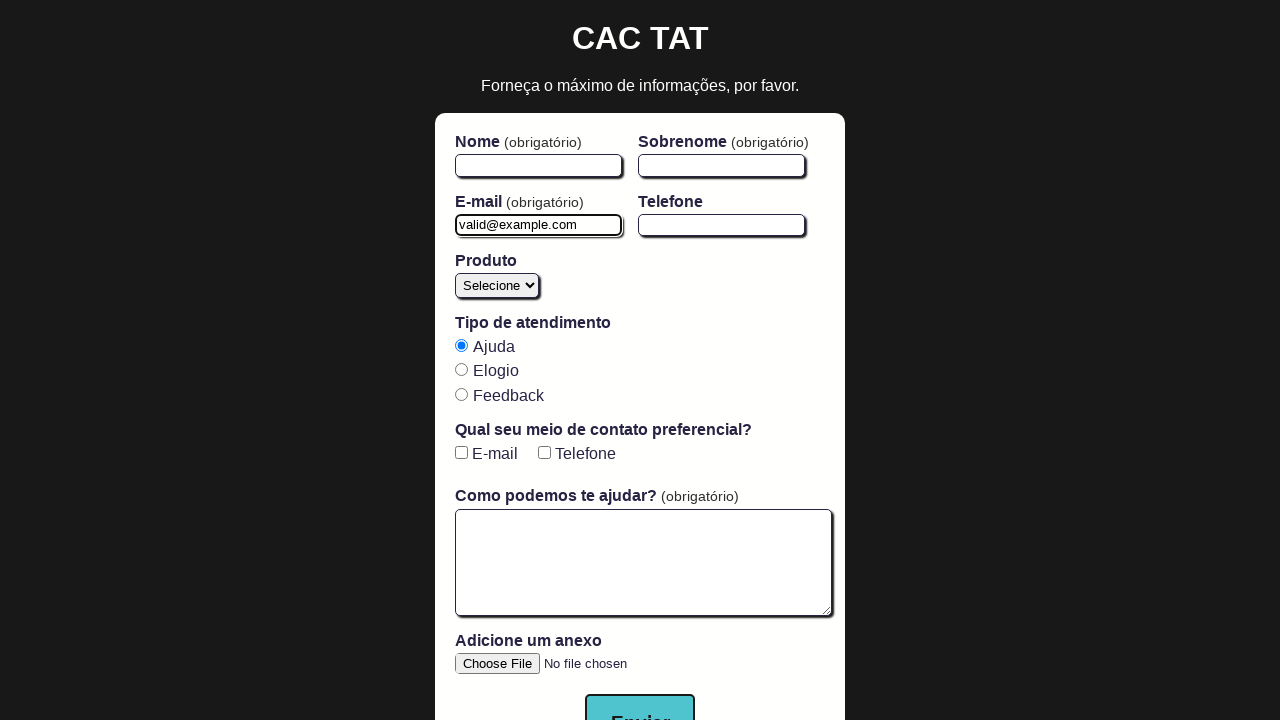

Asserted email field contains 'valid@example.com'
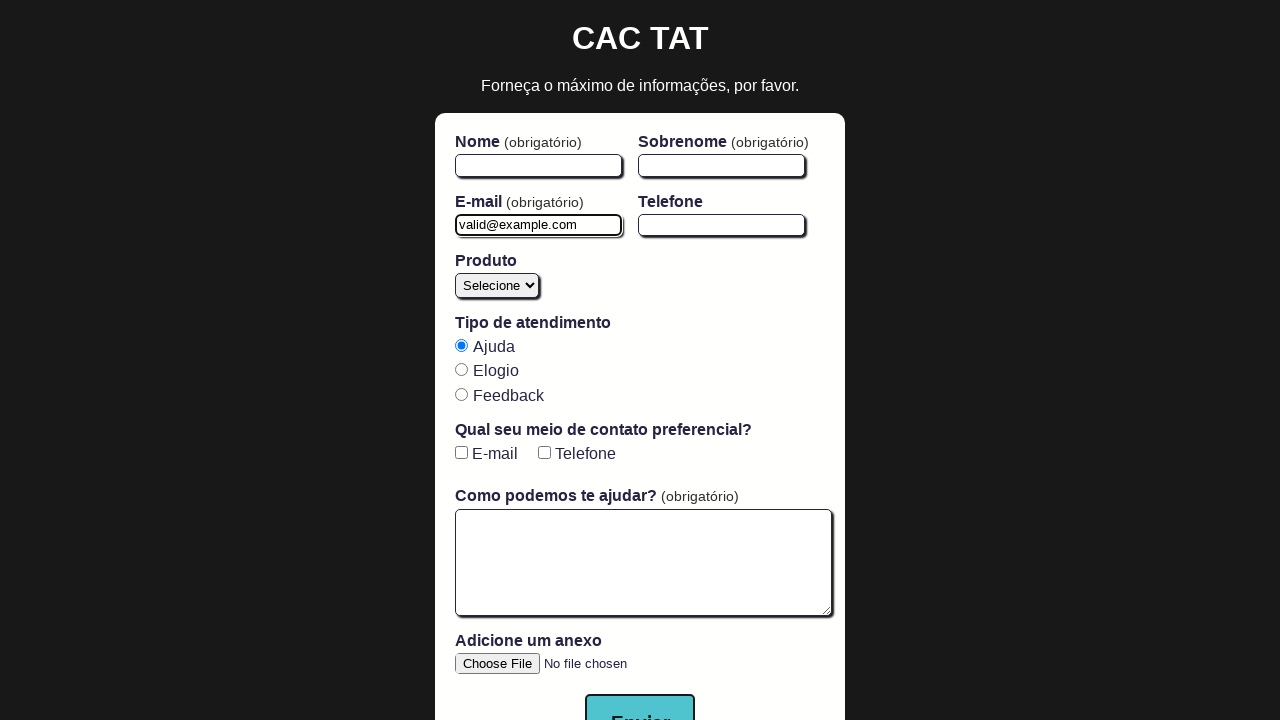

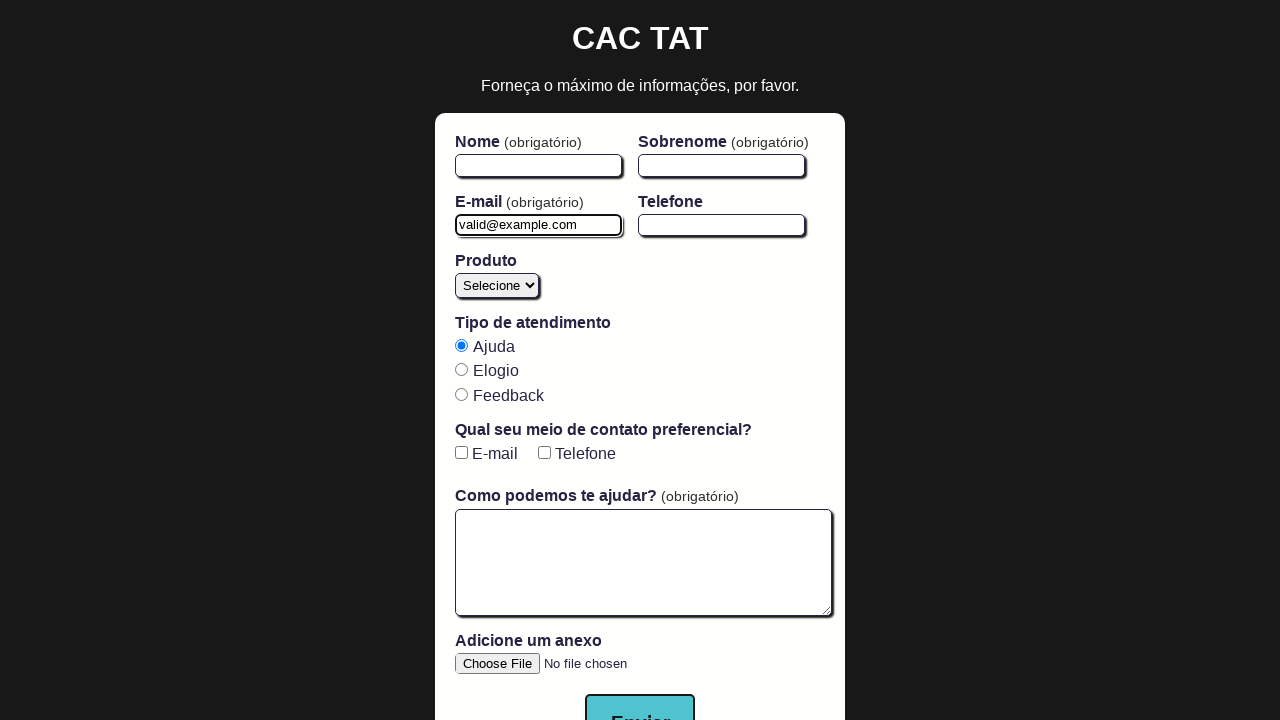